Tests filling form fields using JavaScript execution by setting values in the first name and surname input fields on a practice page.

Starting URL: https://selectorshub.com/xpath-practice-page/

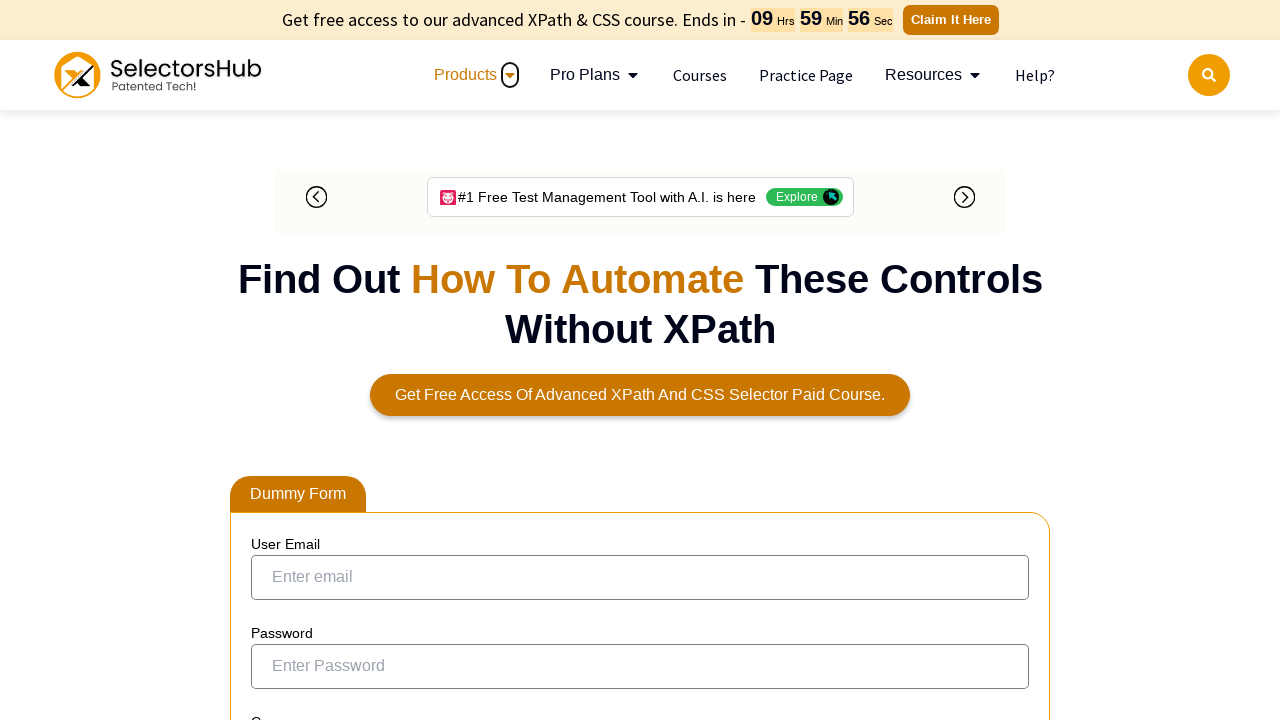

Set first name field to 'Alparslan' using JavaScript execution
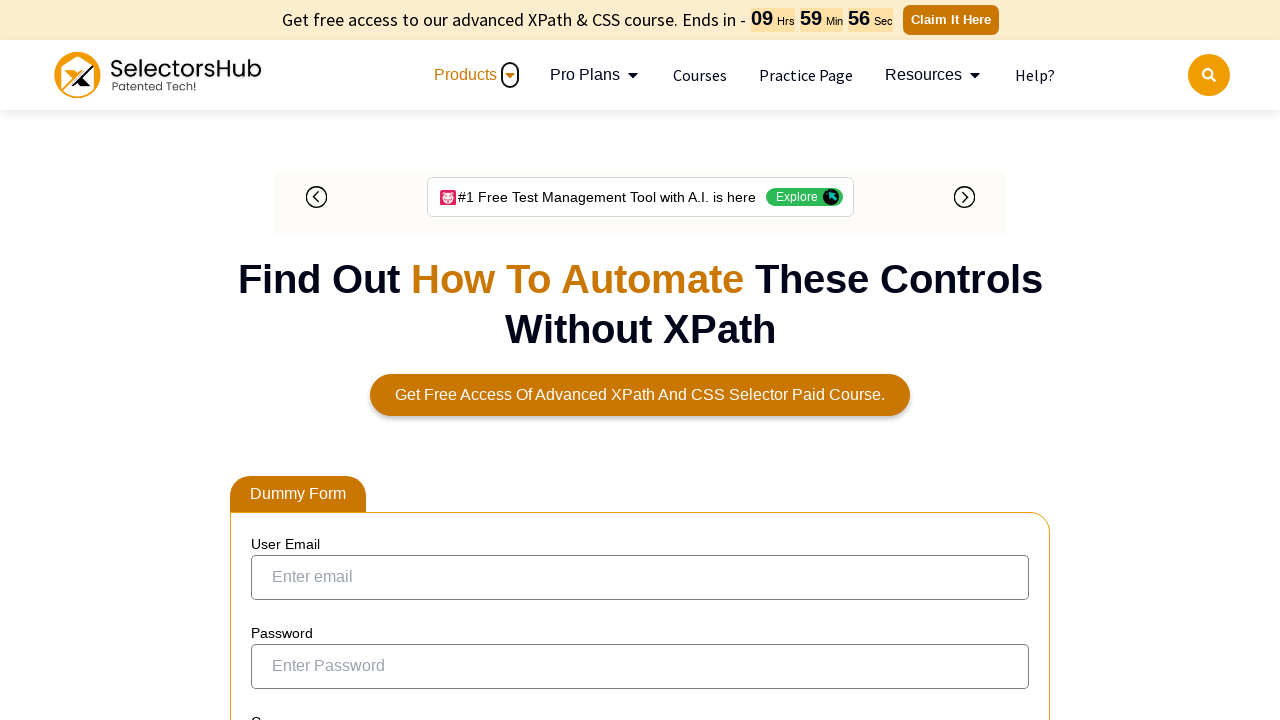

Set surname field to 'Öztürk' using JavaScript execution
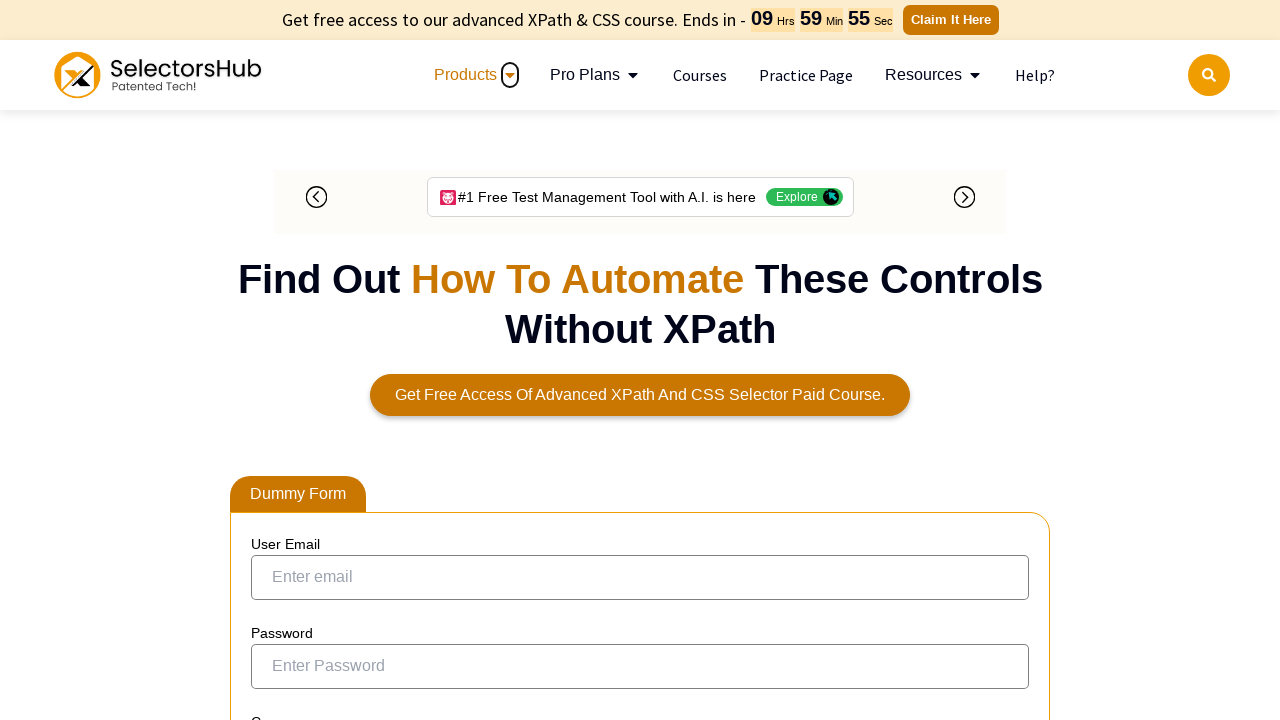

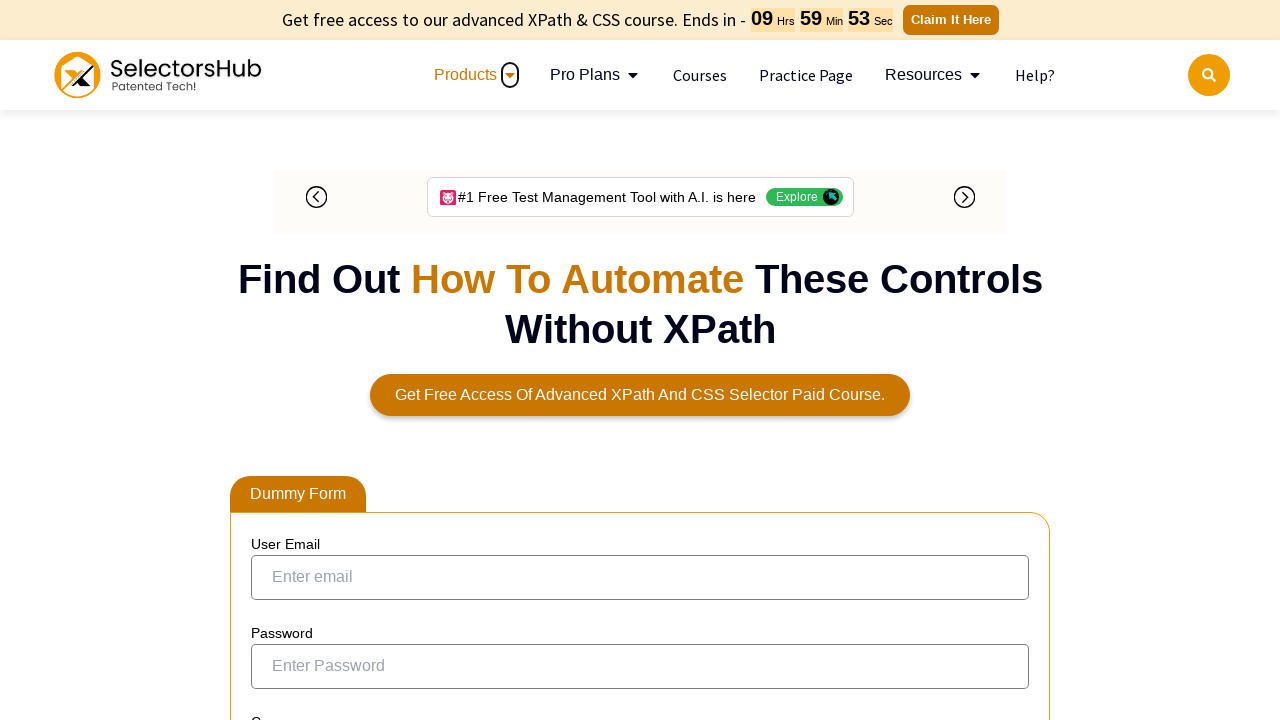